Tests drag and drop functionality by dragging a draggable element and dropping it onto a droppable target area

Starting URL: https://demoqa.com/droppable/

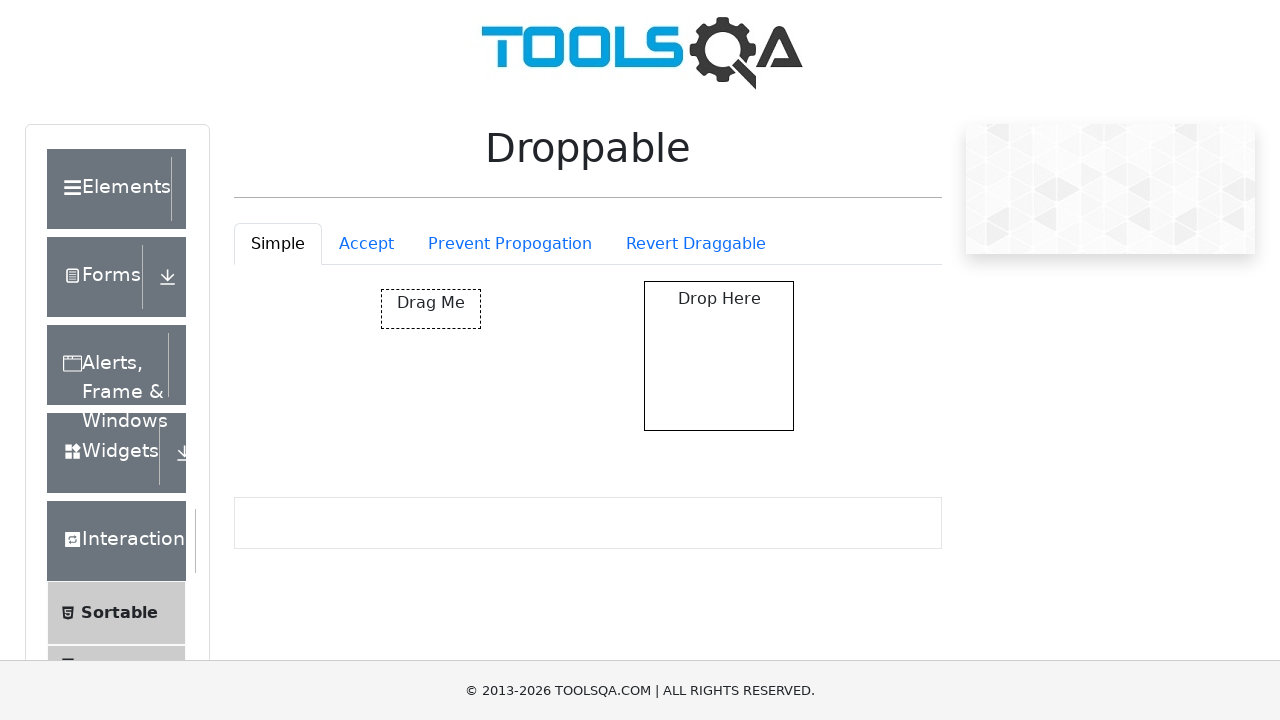

Waited for draggable element to be visible
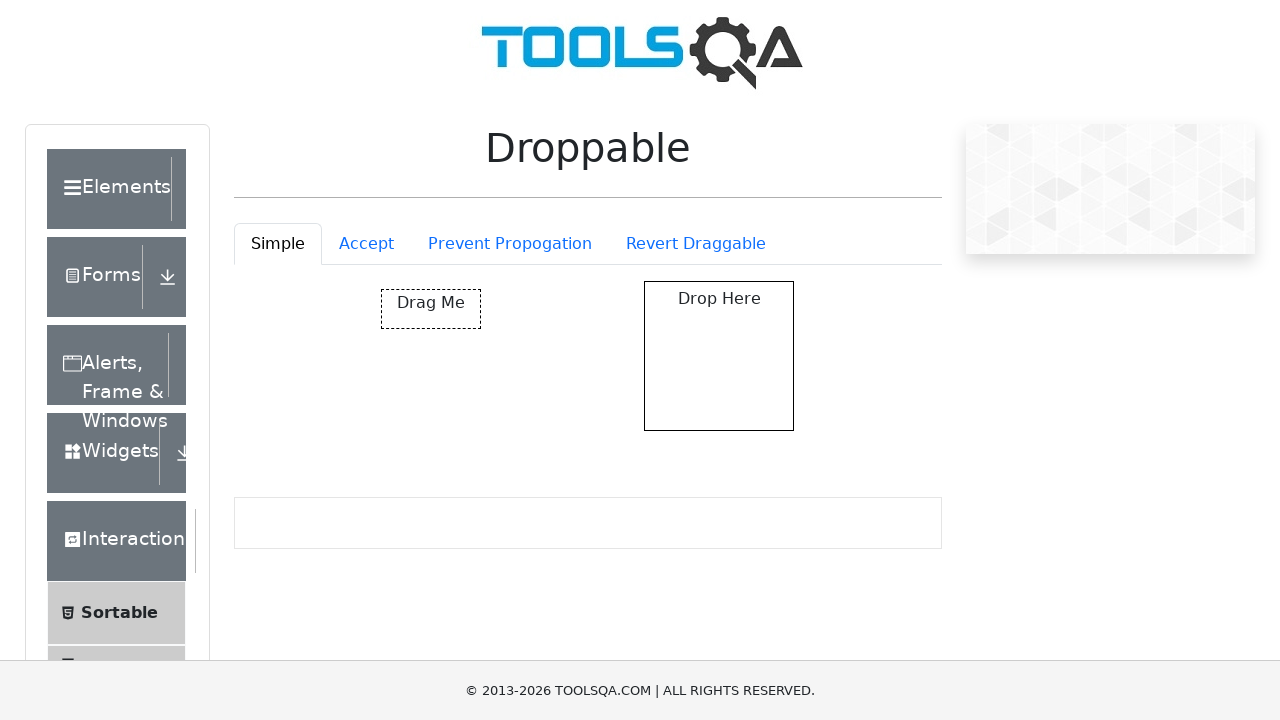

Waited for droppable target area to be visible
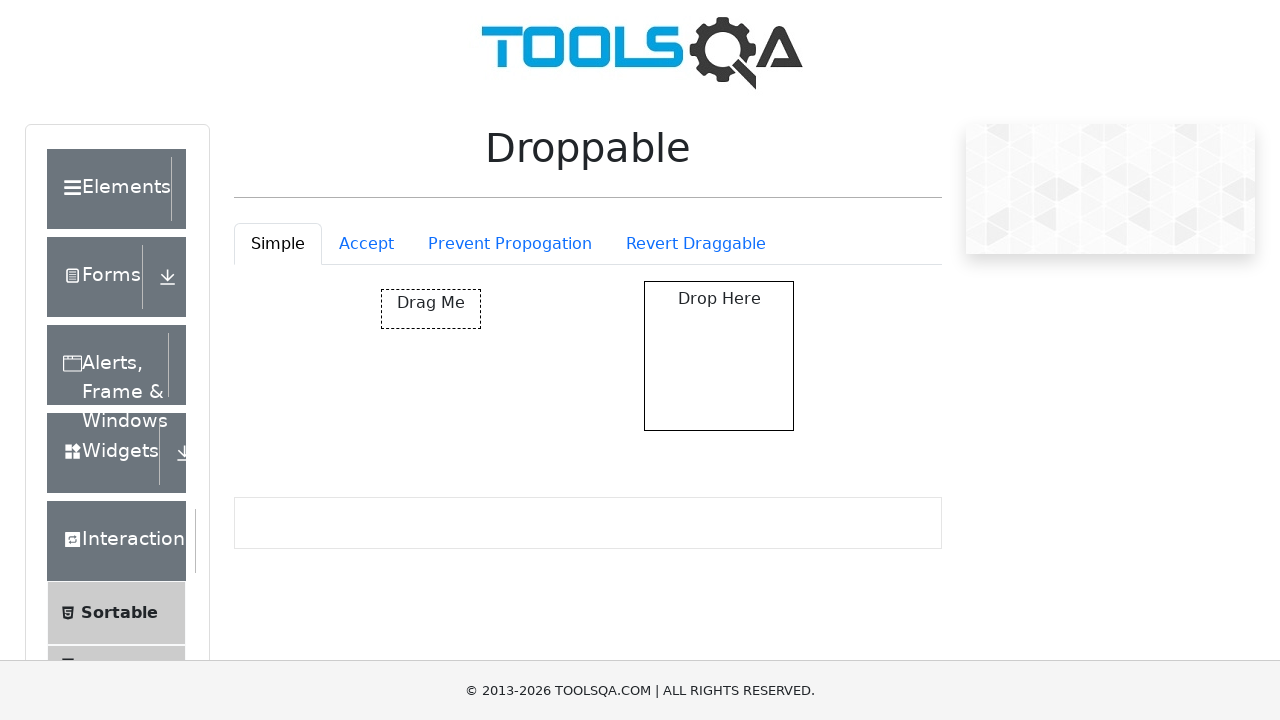

Dragged draggable element and dropped it onto droppable target area at (719, 356)
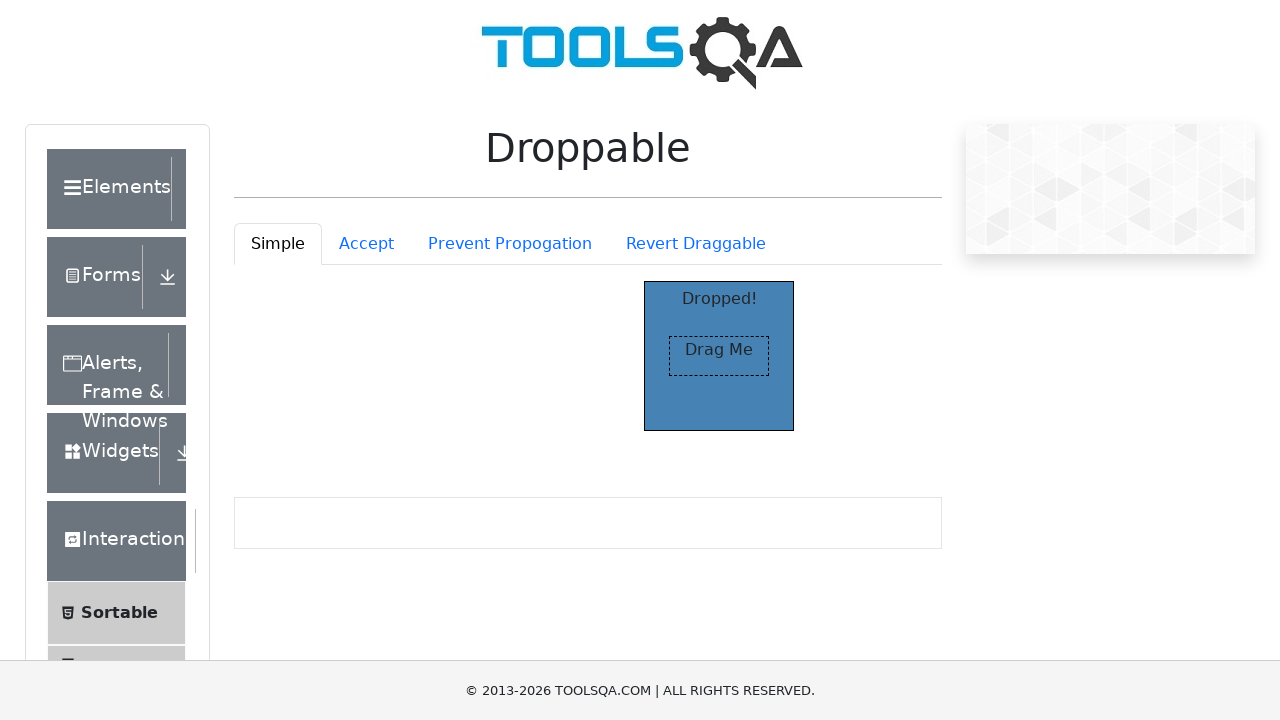

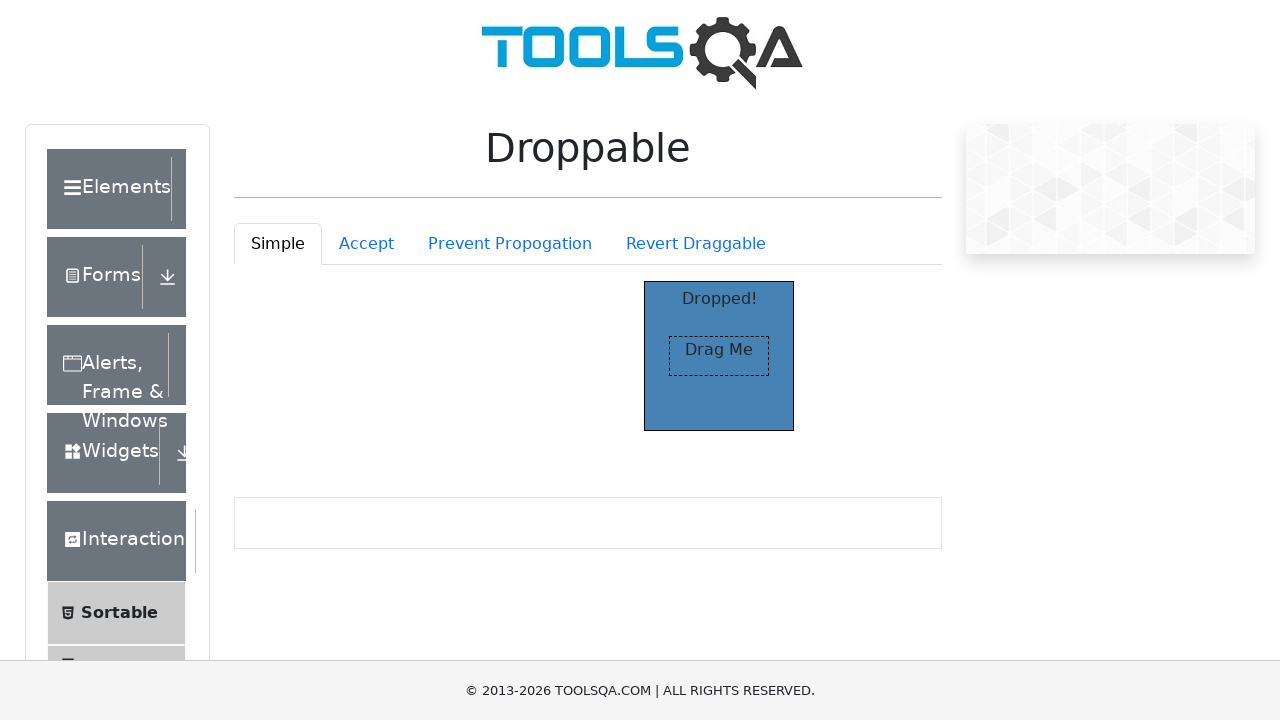